Tests dropdown selection functionality by selecting option 2 and verifying it is selected

Starting URL: https://the-internet.herokuapp.com/dropdown

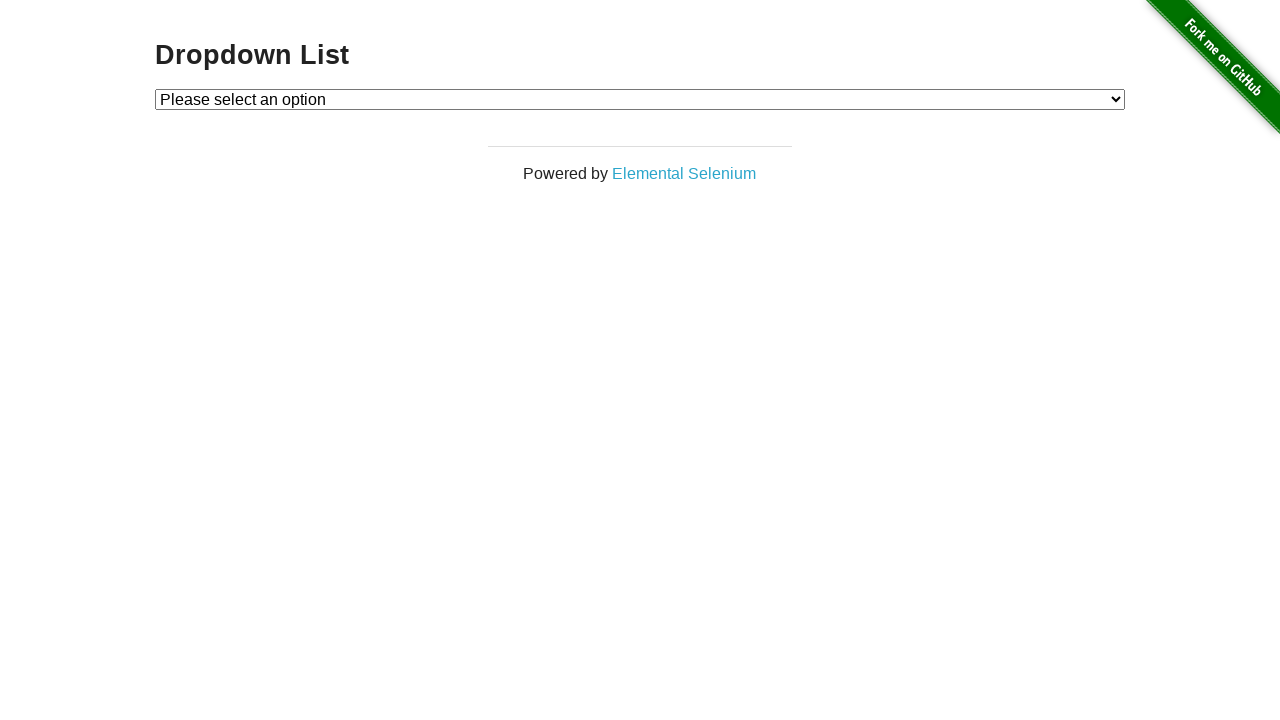

Clicked on dropdown to open it at (640, 99) on #dropdown
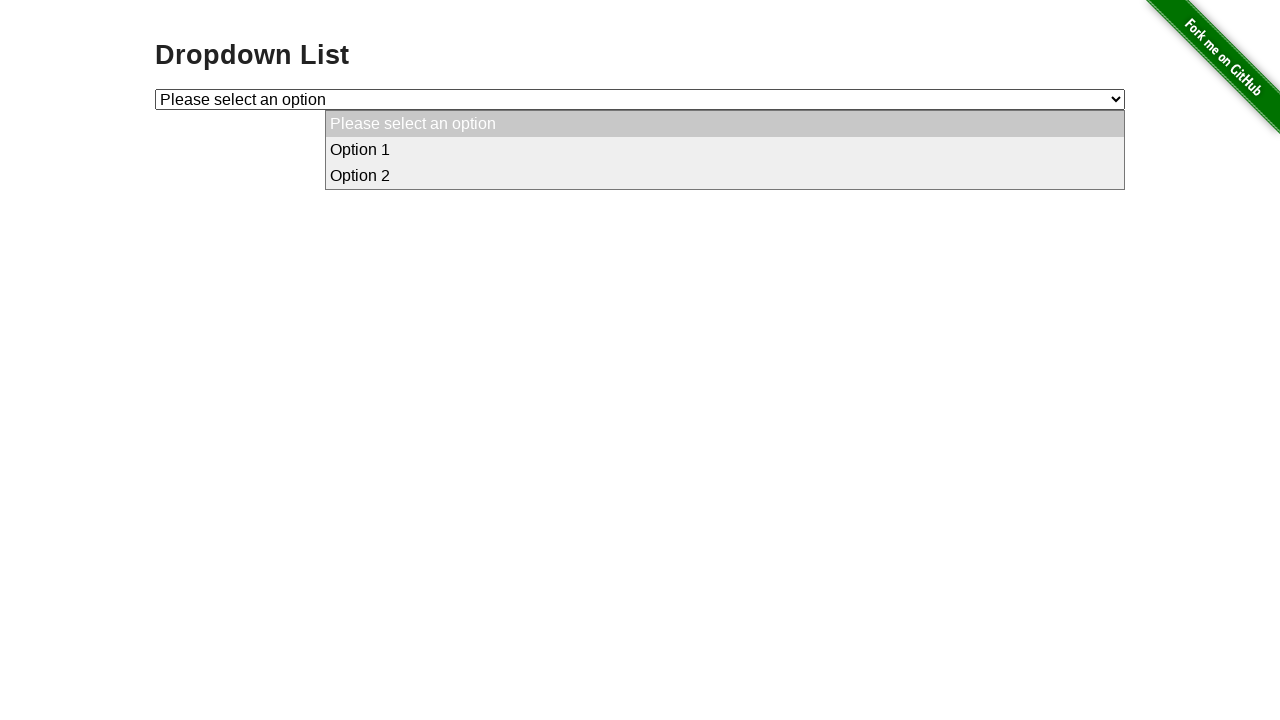

Selected option 2 from dropdown on #dropdown
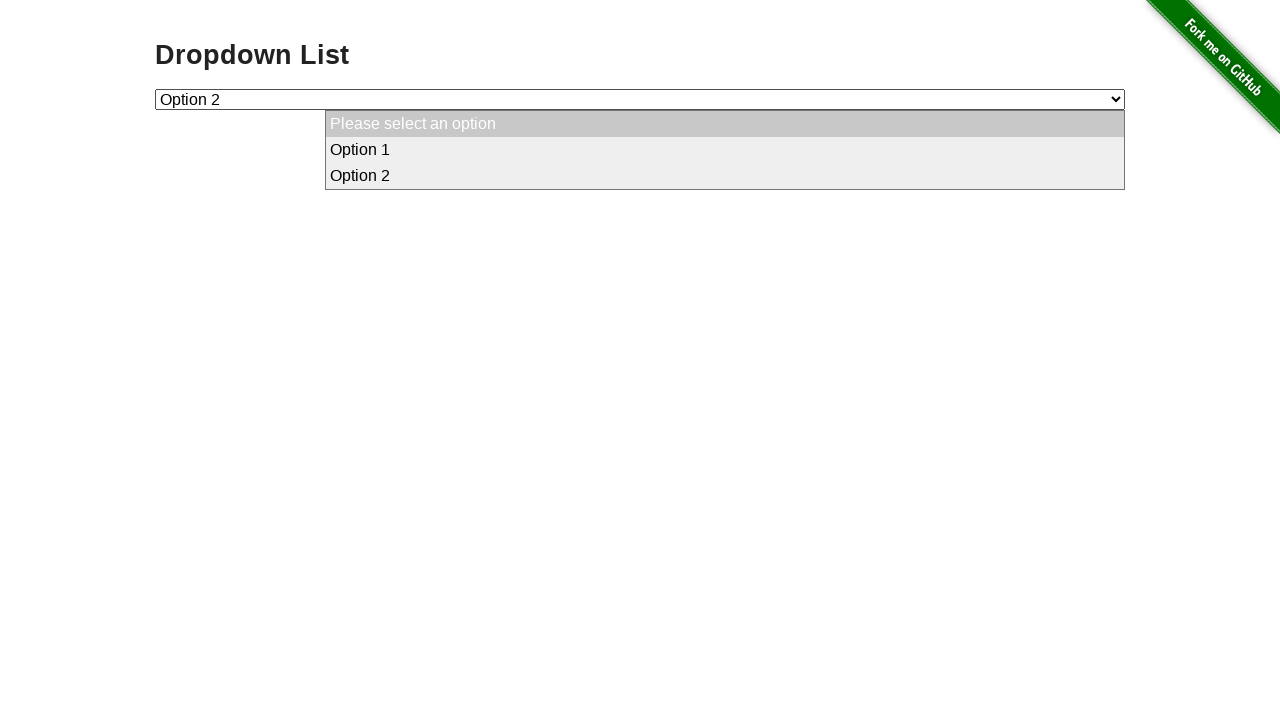

Located option 2 element in dropdown
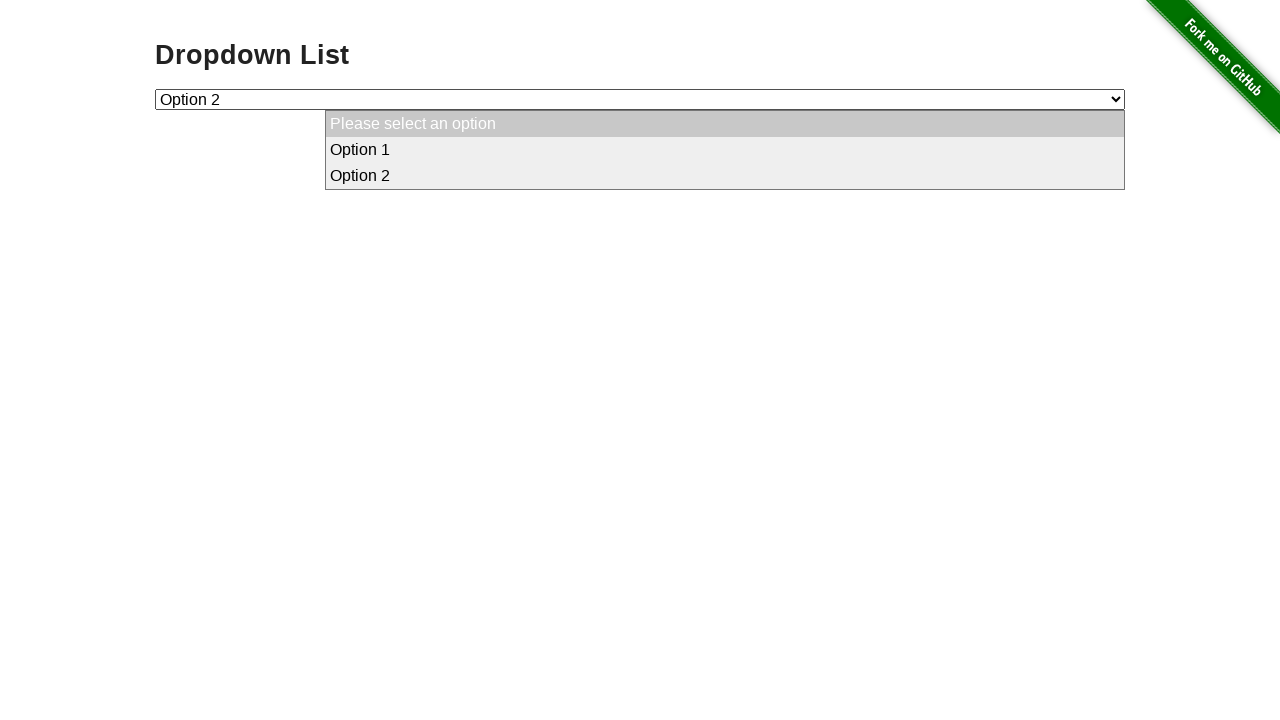

Verified option 2 is selected in dropdown
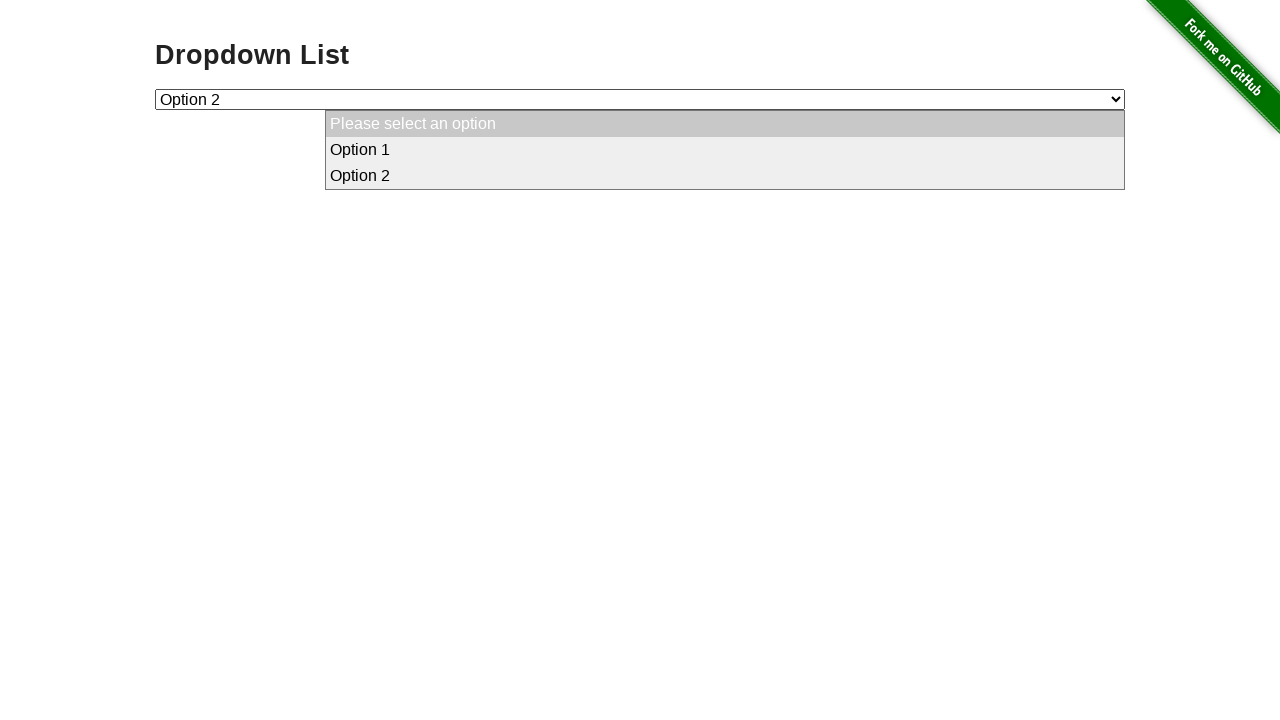

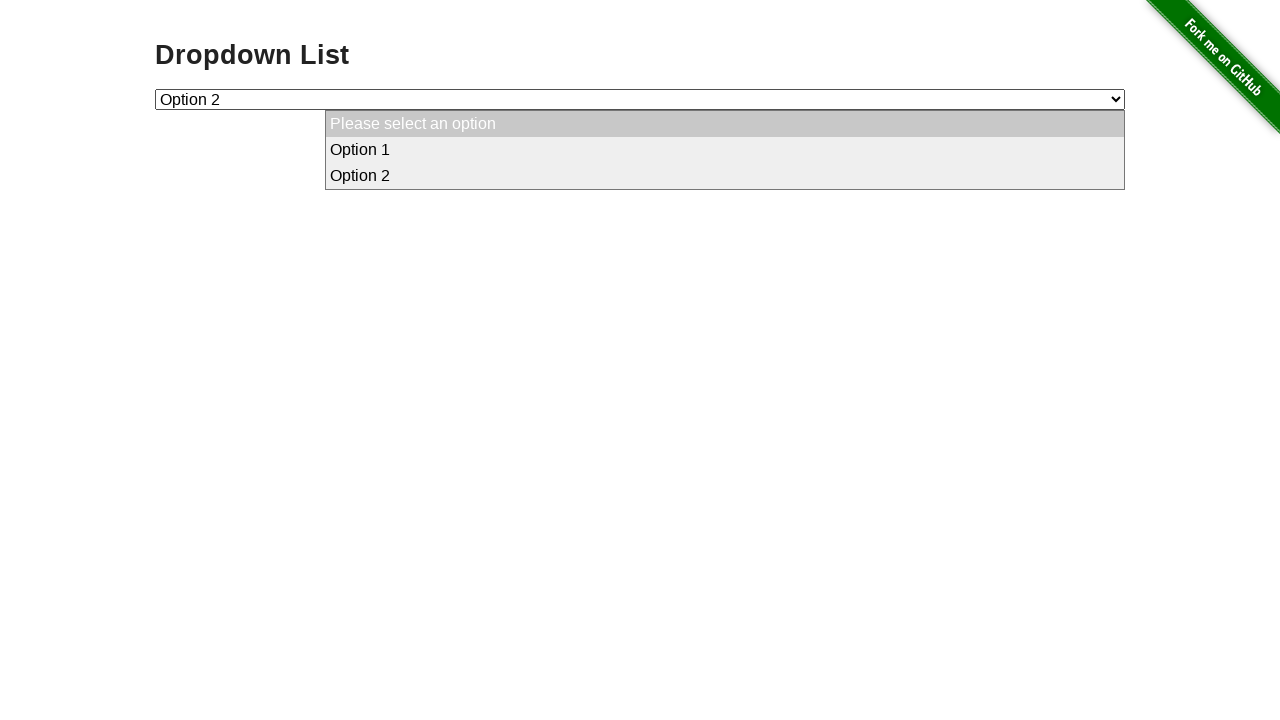